Tests that clicking Clear completed removes completed items from the list

Starting URL: https://demo.playwright.dev/todomvc

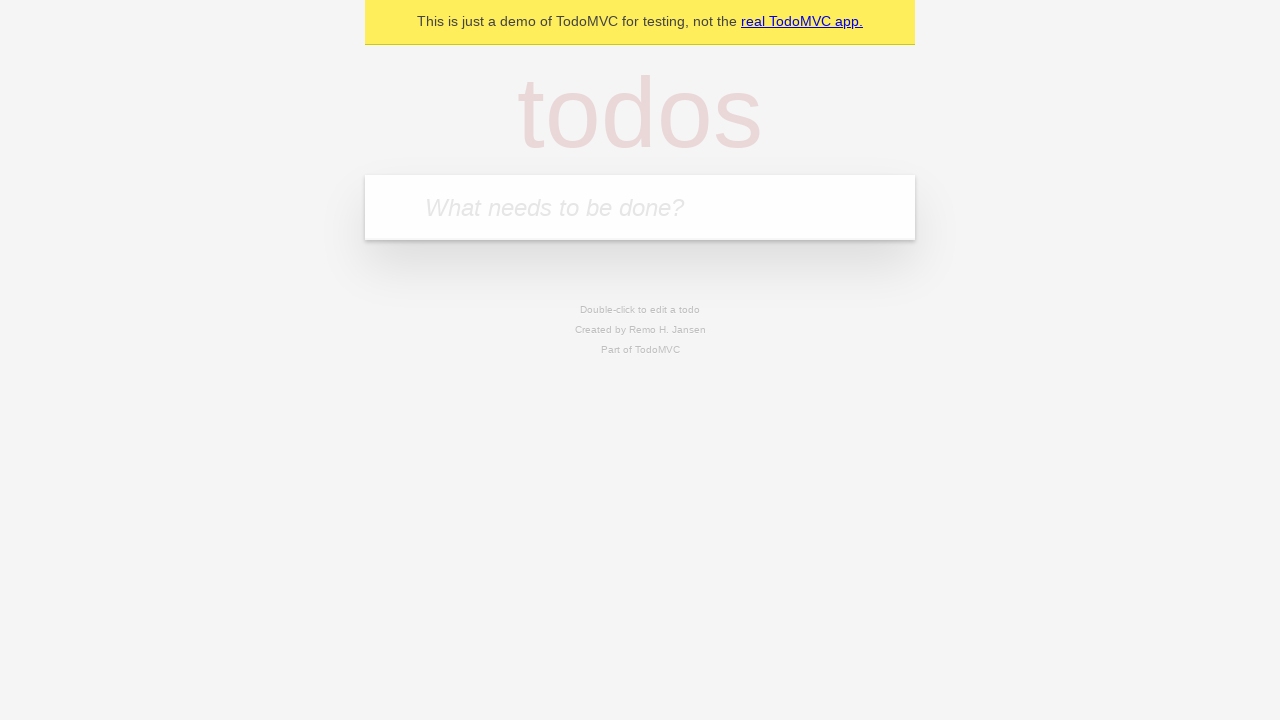

Filled todo input with 'buy some cheese' on internal:attr=[placeholder="What needs to be done?"i]
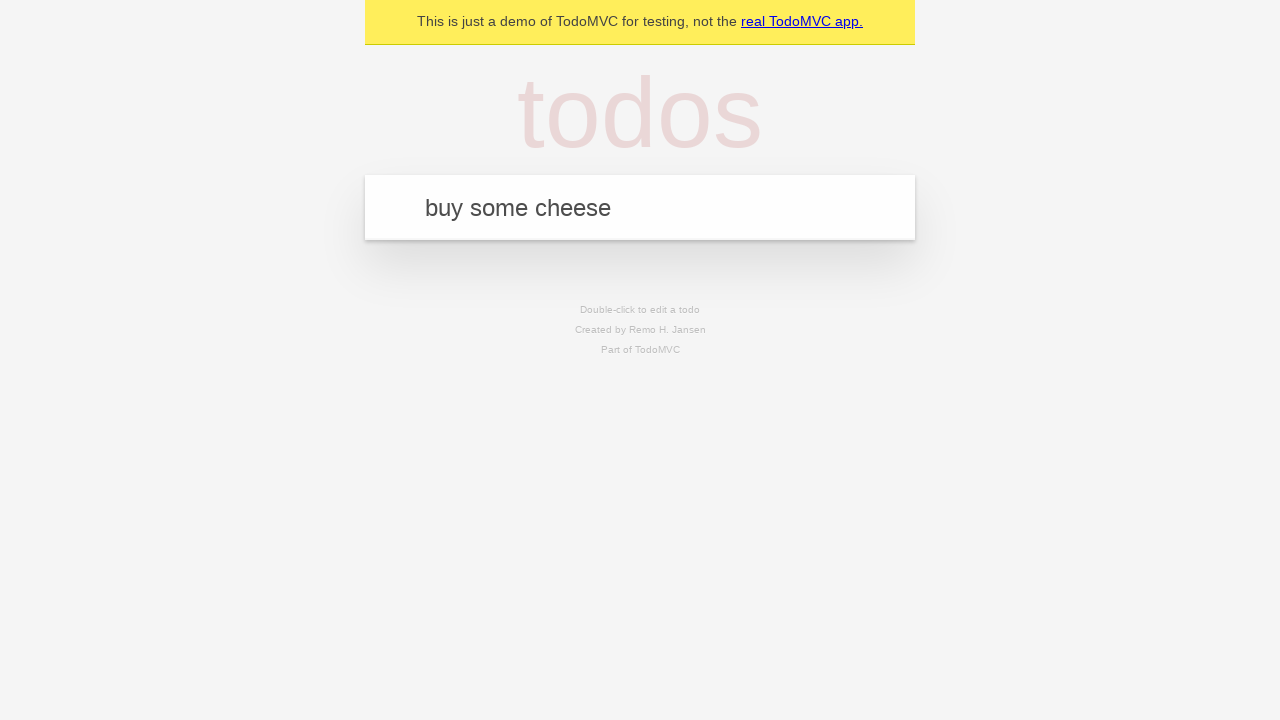

Pressed Enter to create first todo item on internal:attr=[placeholder="What needs to be done?"i]
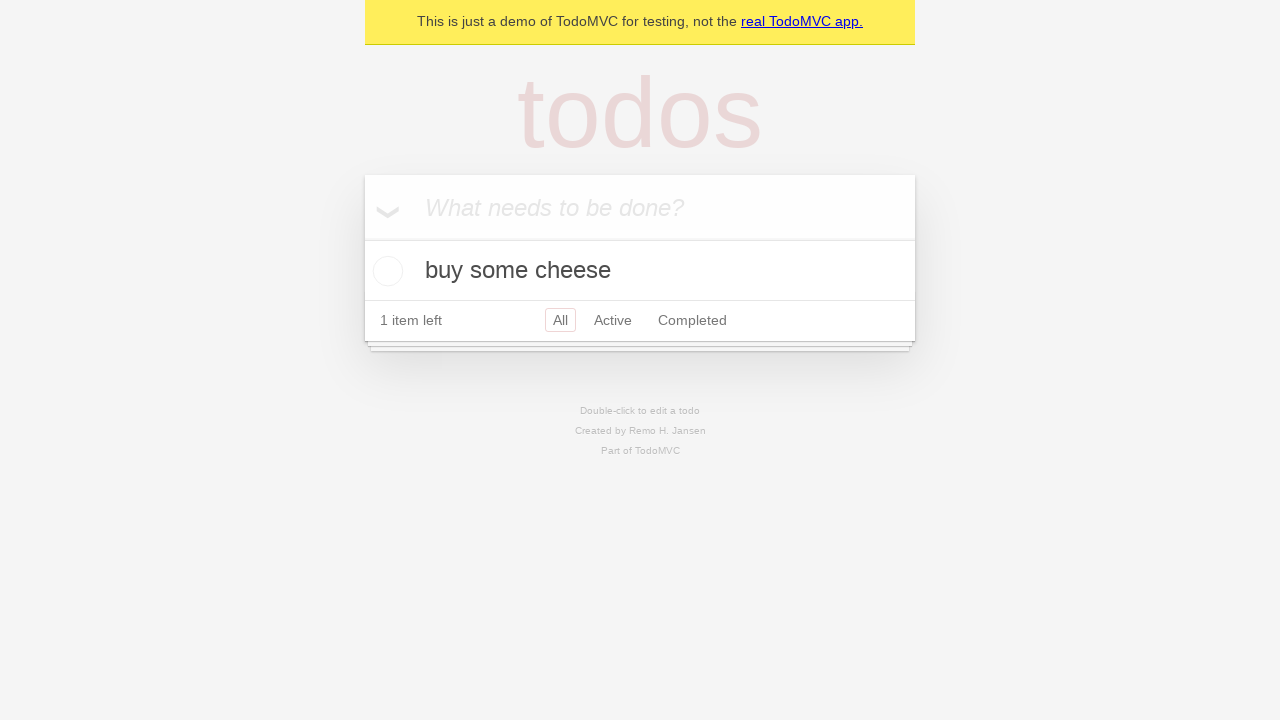

Filled todo input with 'feed the cat' on internal:attr=[placeholder="What needs to be done?"i]
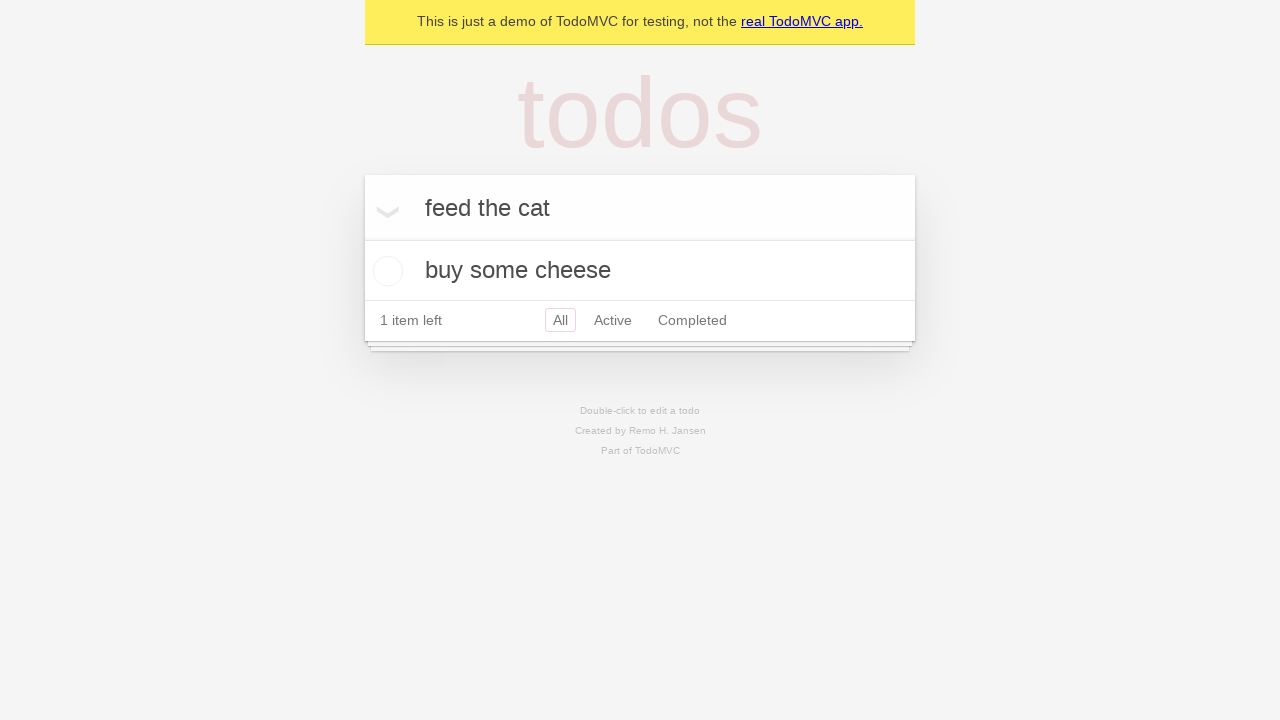

Pressed Enter to create second todo item on internal:attr=[placeholder="What needs to be done?"i]
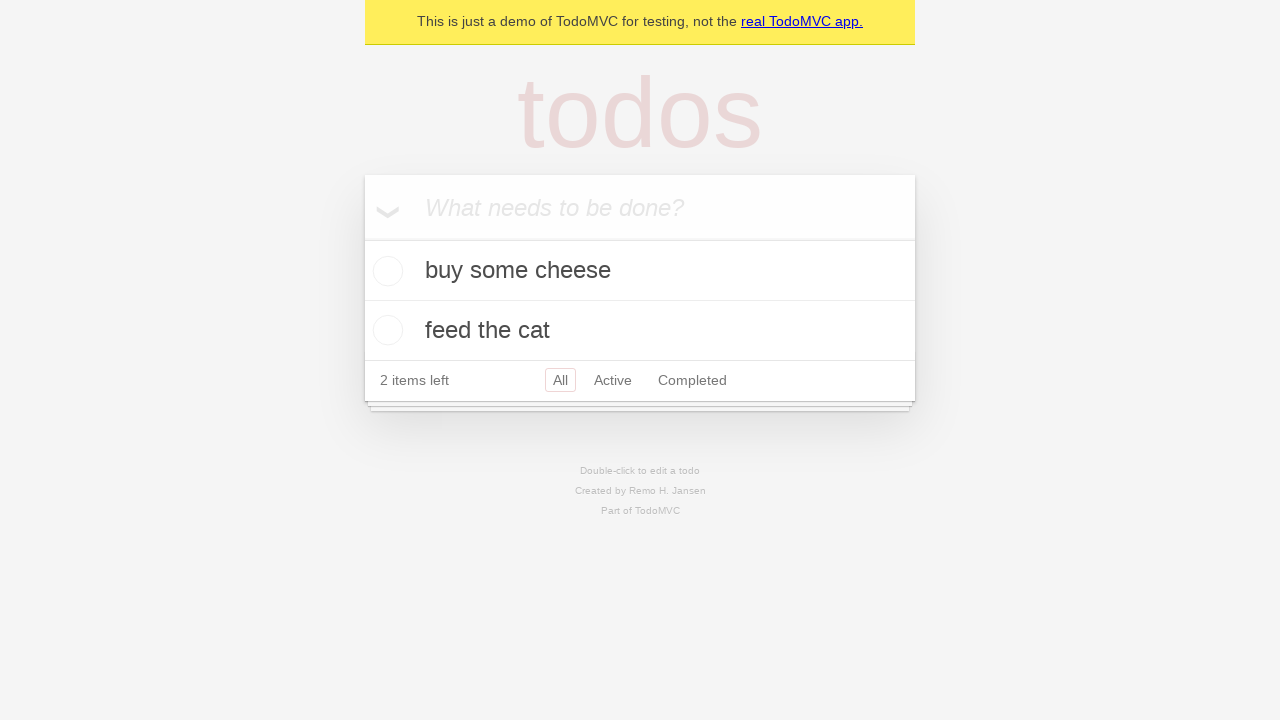

Filled todo input with 'book a doctors appointment' on internal:attr=[placeholder="What needs to be done?"i]
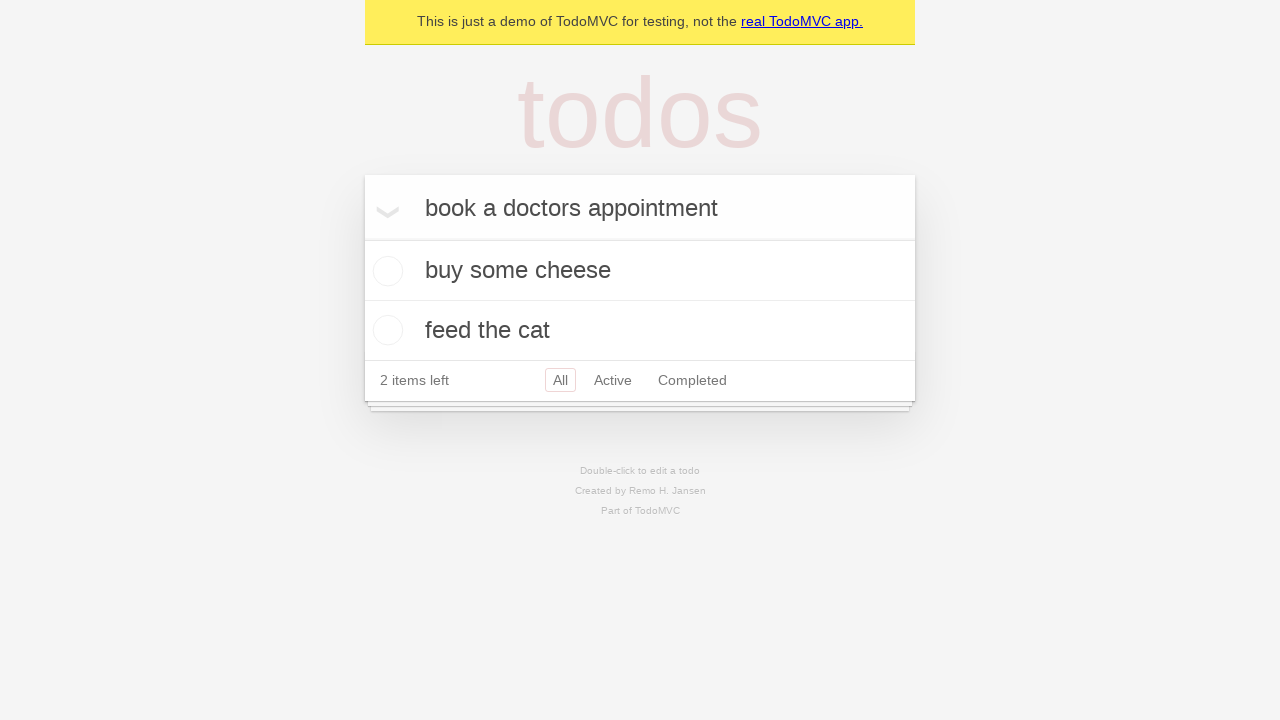

Pressed Enter to create third todo item on internal:attr=[placeholder="What needs to be done?"i]
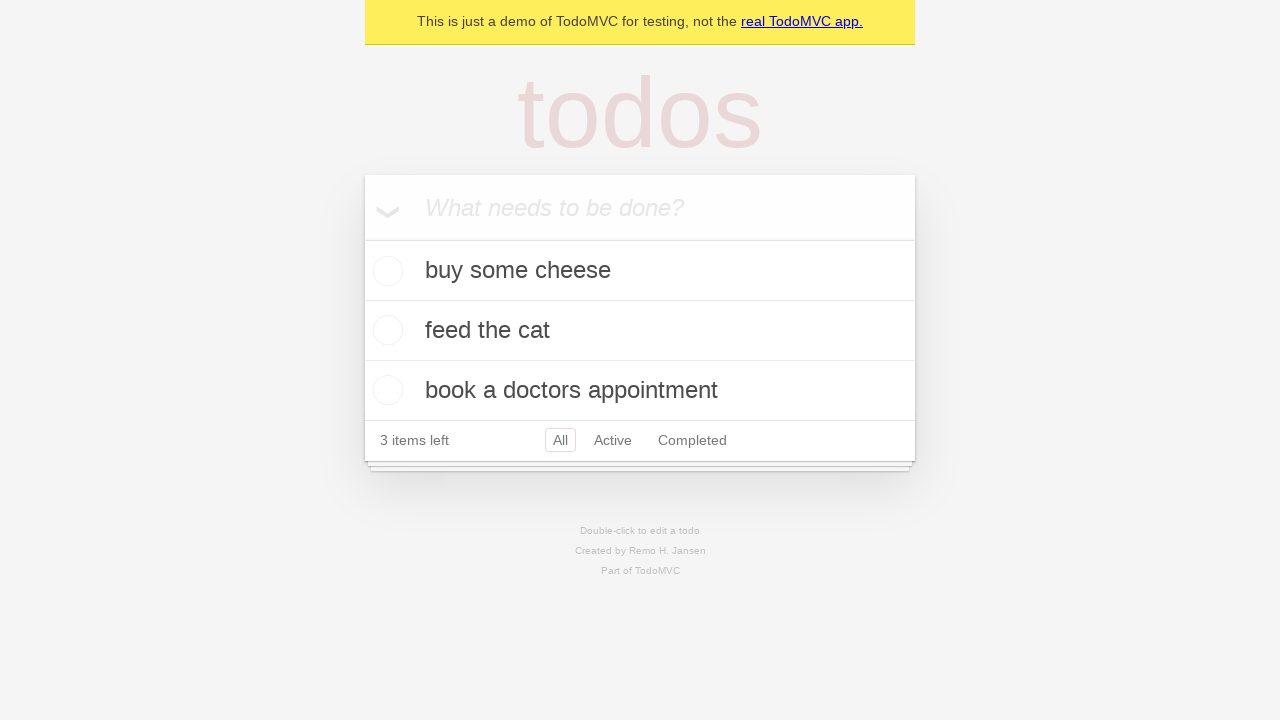

Checked the second todo item ('feed the cat') at (385, 330) on internal:testid=[data-testid="todo-item"s] >> nth=1 >> internal:role=checkbox
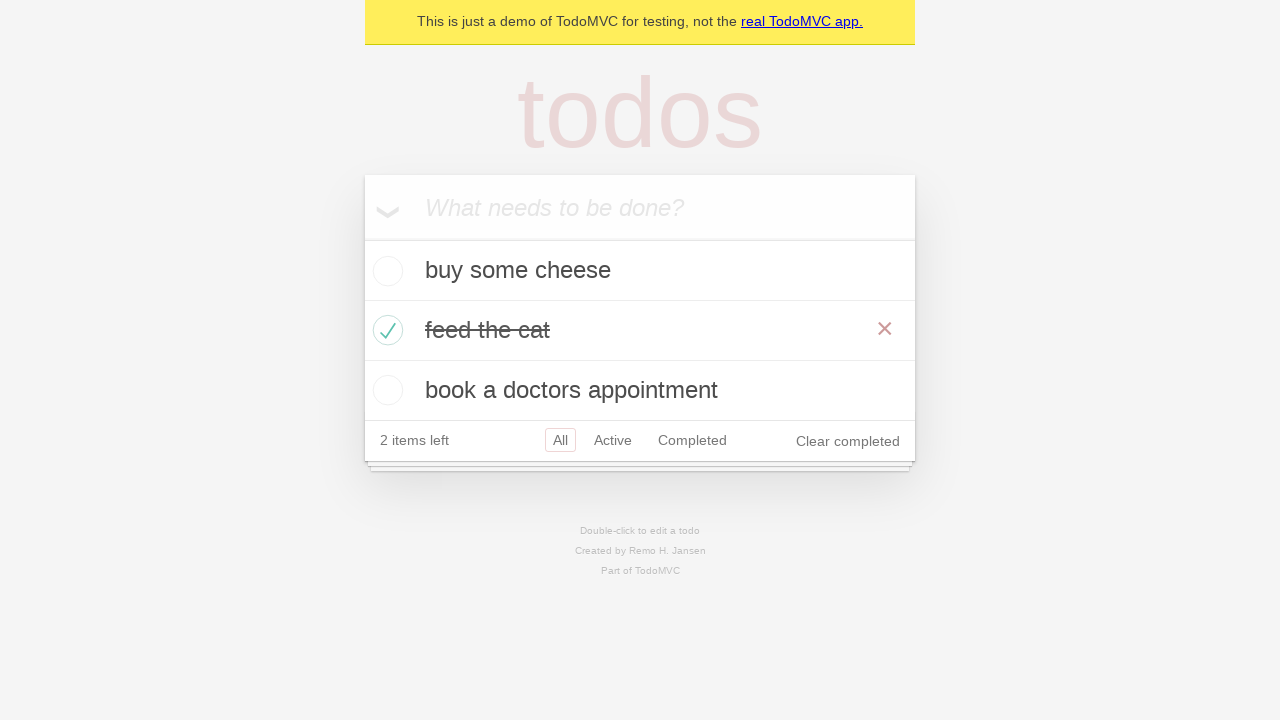

Clicked 'Clear completed' button to remove checked items at (848, 441) on internal:role=button[name="Clear completed"i]
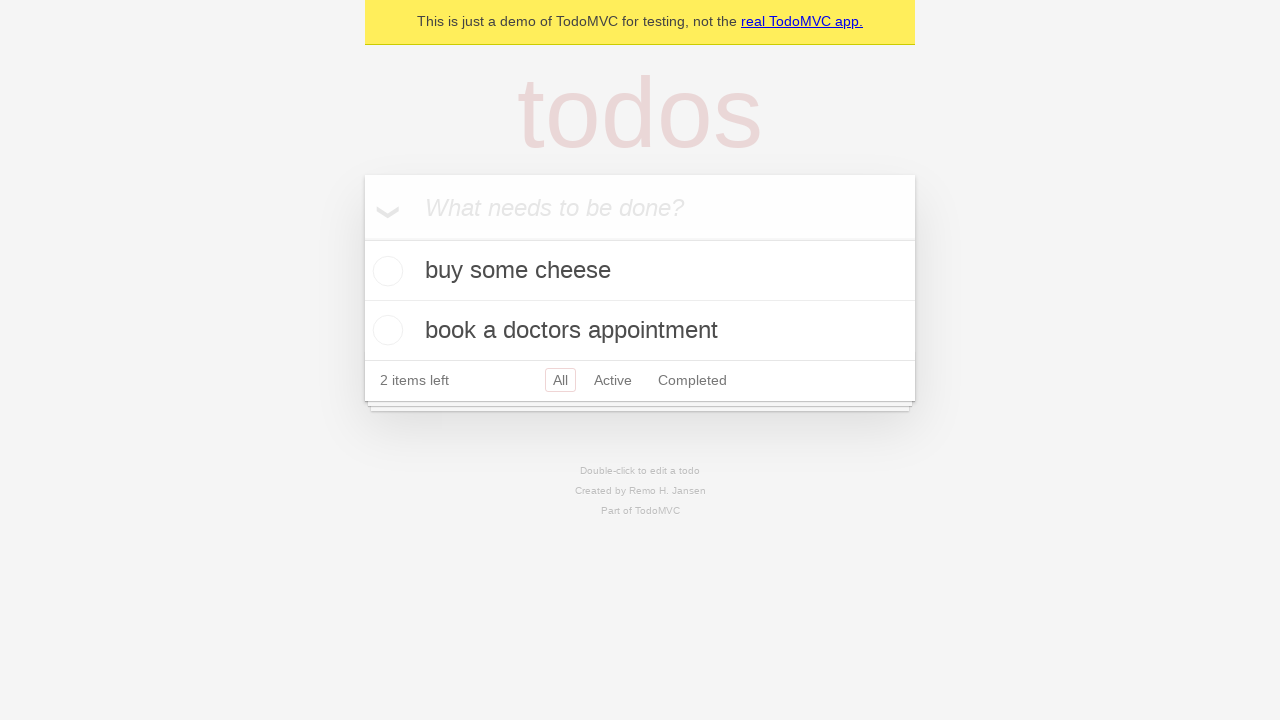

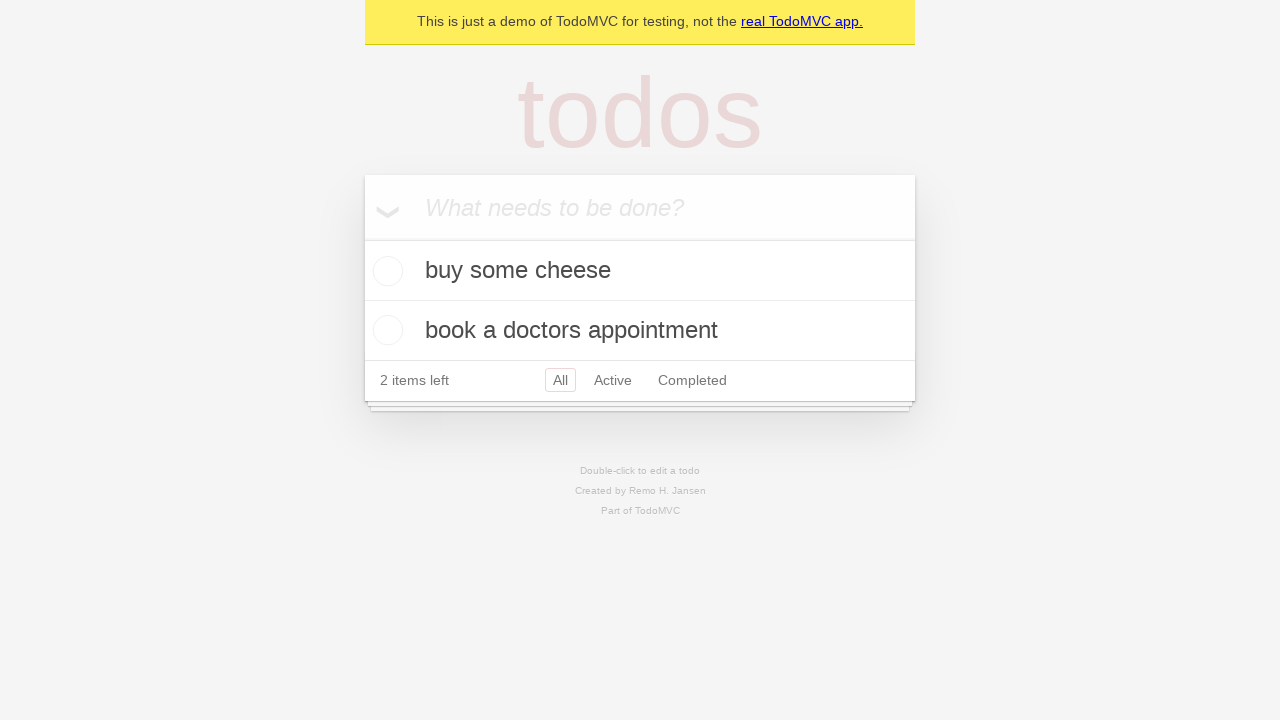